Tests handling of a JavaScript prompt dialog by clicking a button that triggers a prompt, entering text, accepting it, and verifying the result displays the entered text

Starting URL: https://testautomationpractice.blogspot.com/

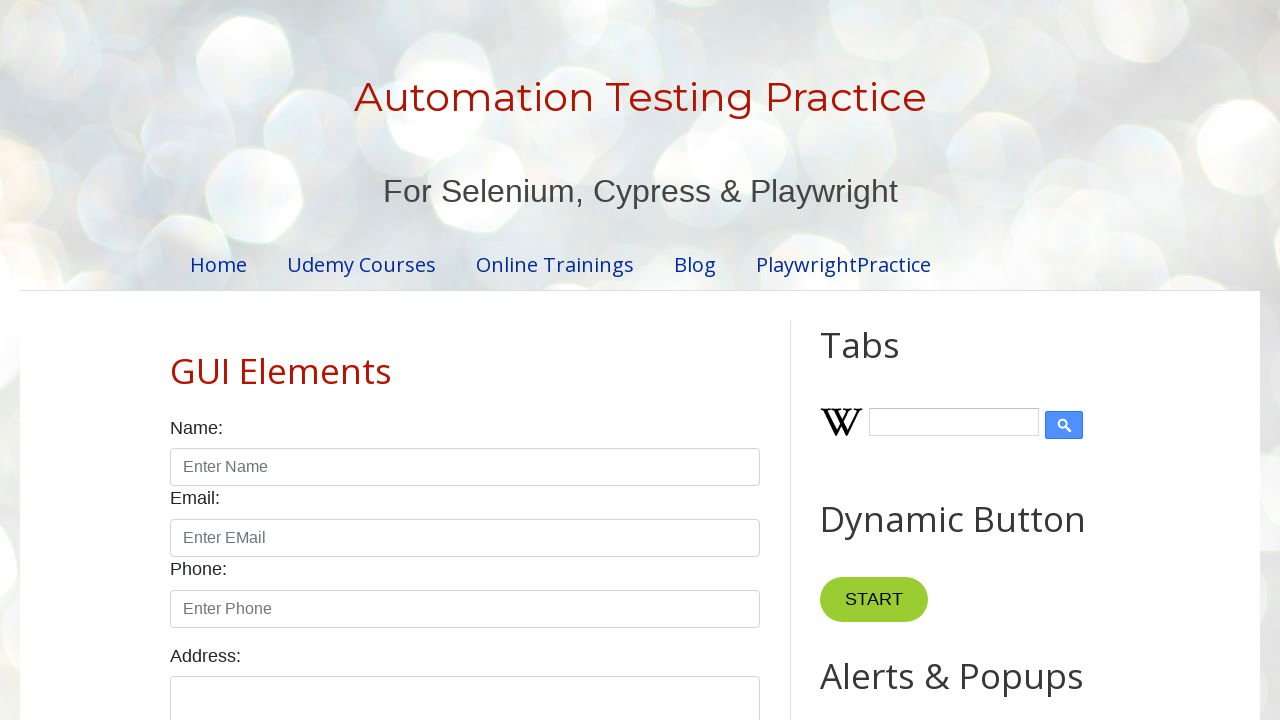

Set up dialog handler to accept prompt with 'New Data'
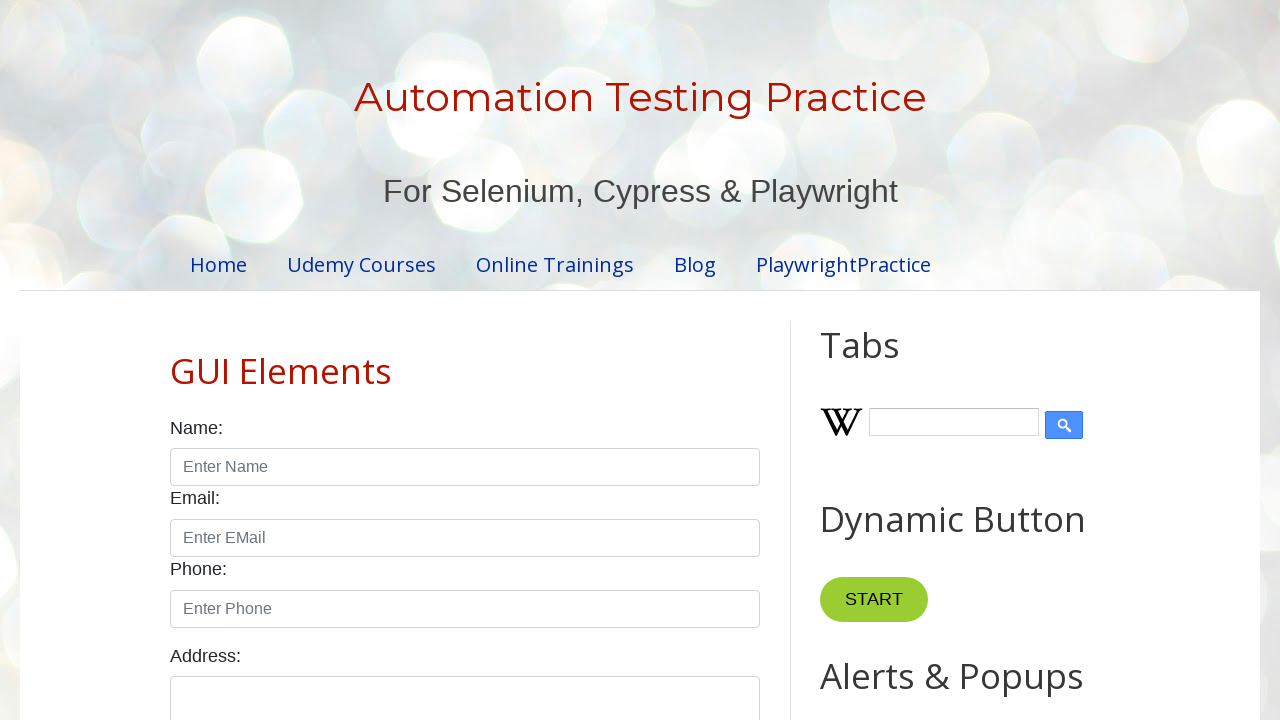

Clicked button to trigger prompt dialog at (890, 360) on xpath=//button[@onclick='myFunctionPrompt()']
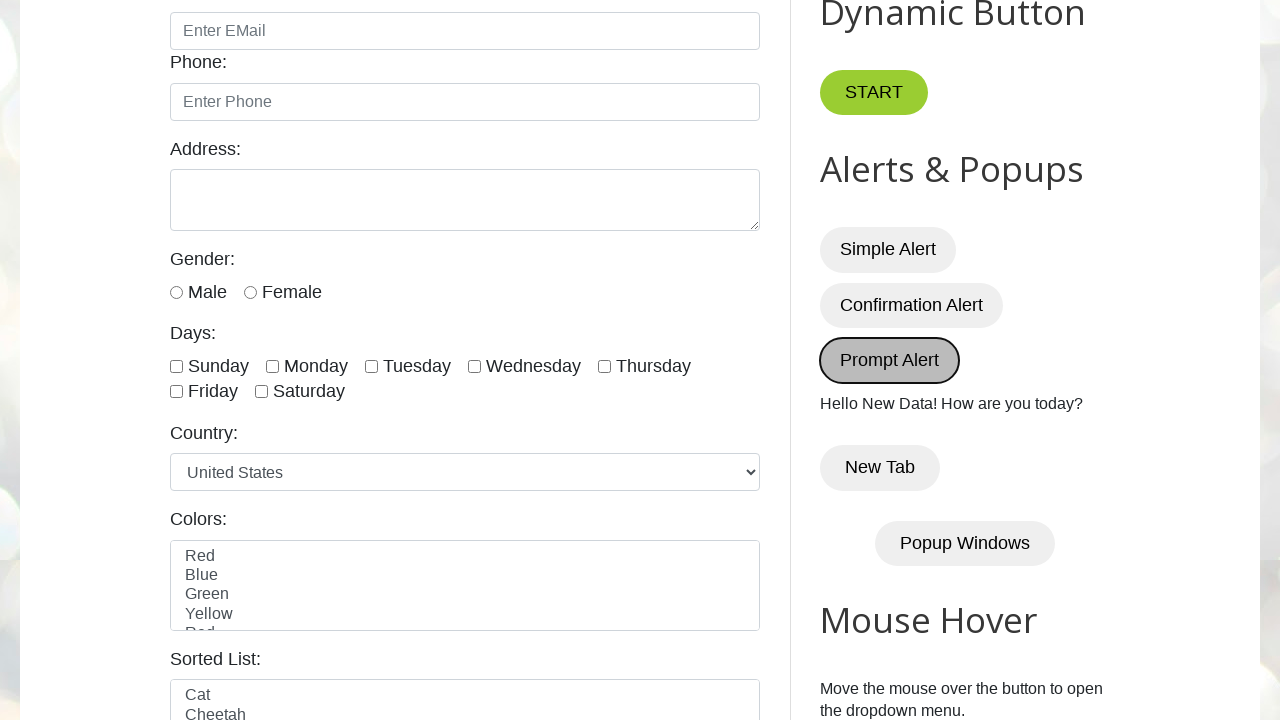

Verified result text element appeared after accepting prompt
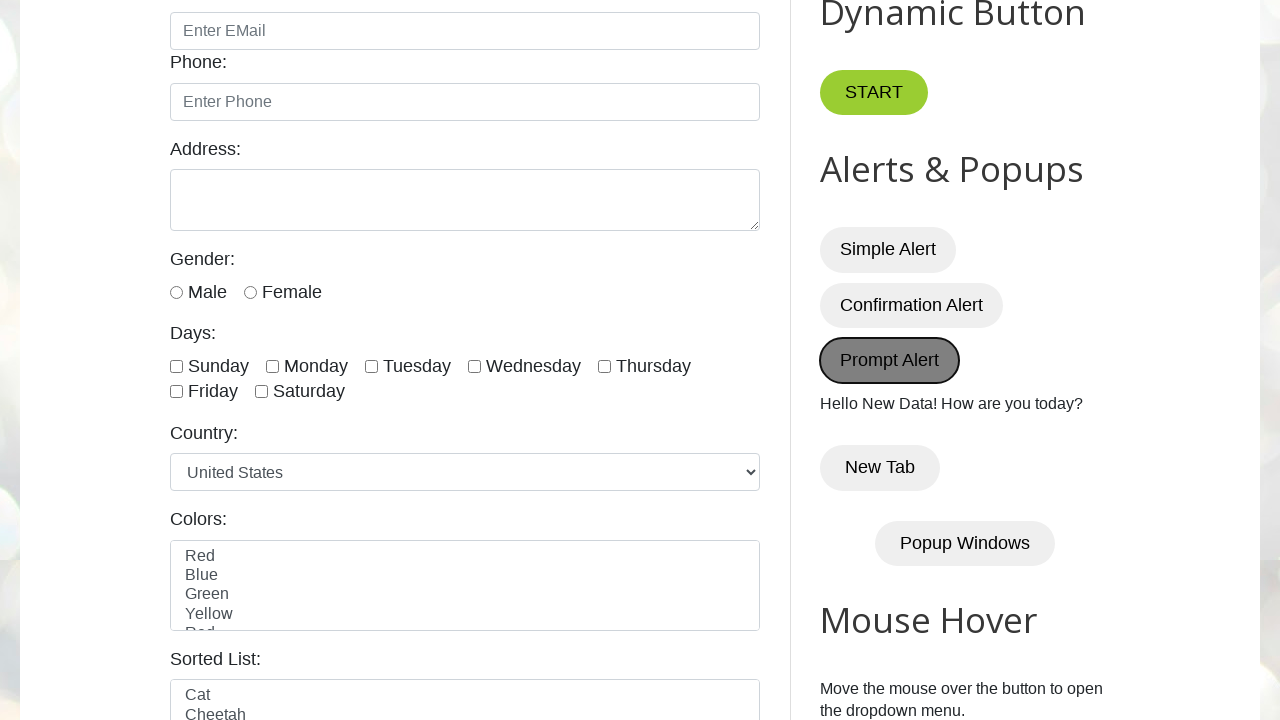

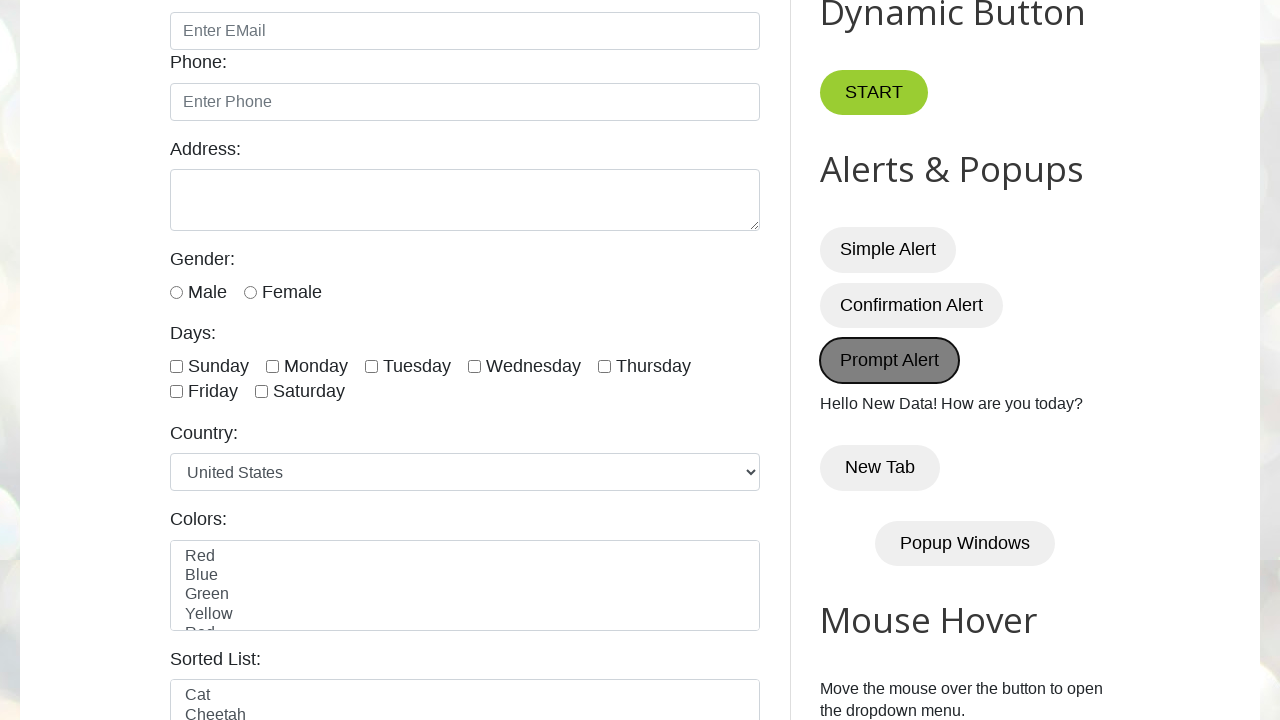